Tests drag and drop functionality by dragging an element to a drop target and verifying the target text changes to indicate success.

Starting URL: https://jqueryui.com/droppable/

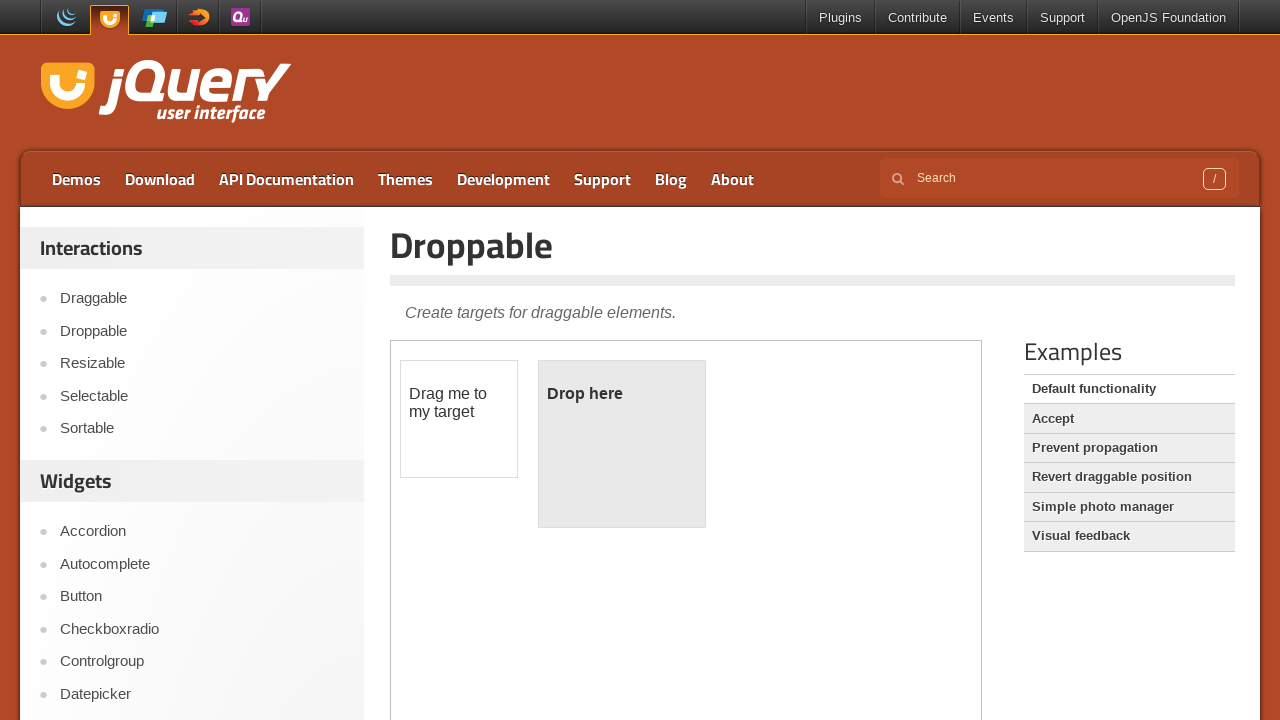

Located iframe containing drag and drop demo
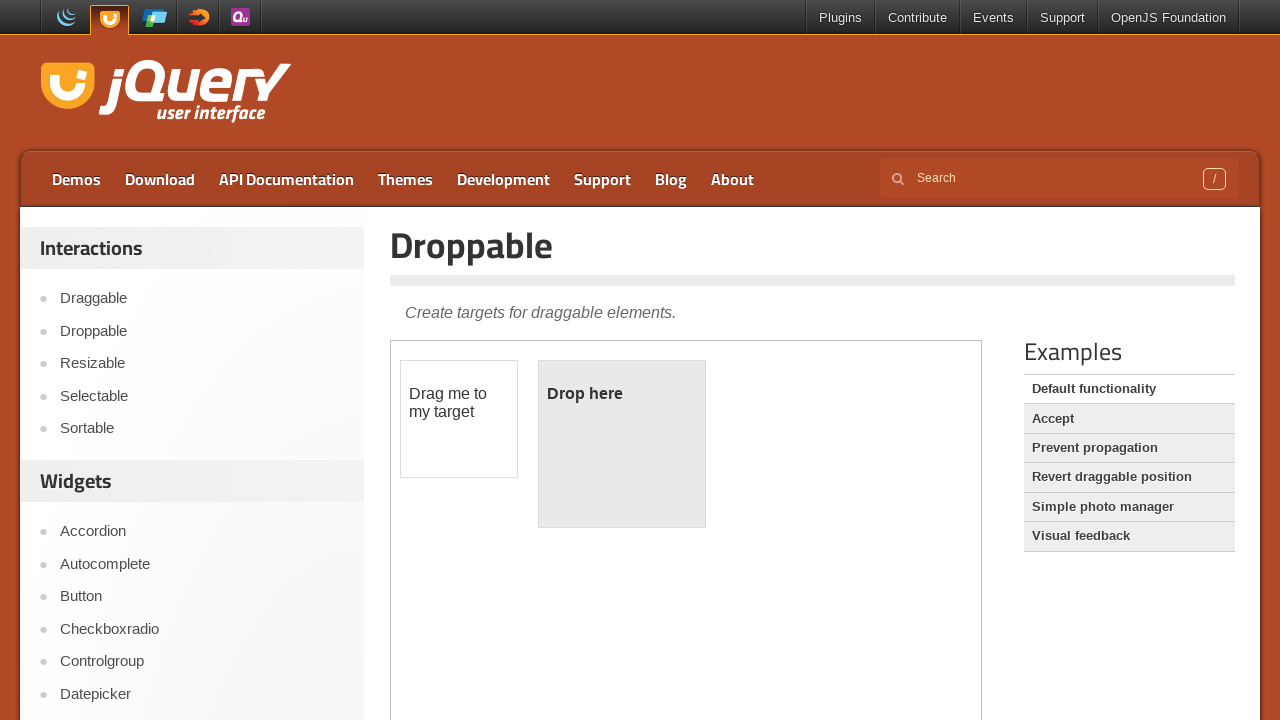

Located draggable element
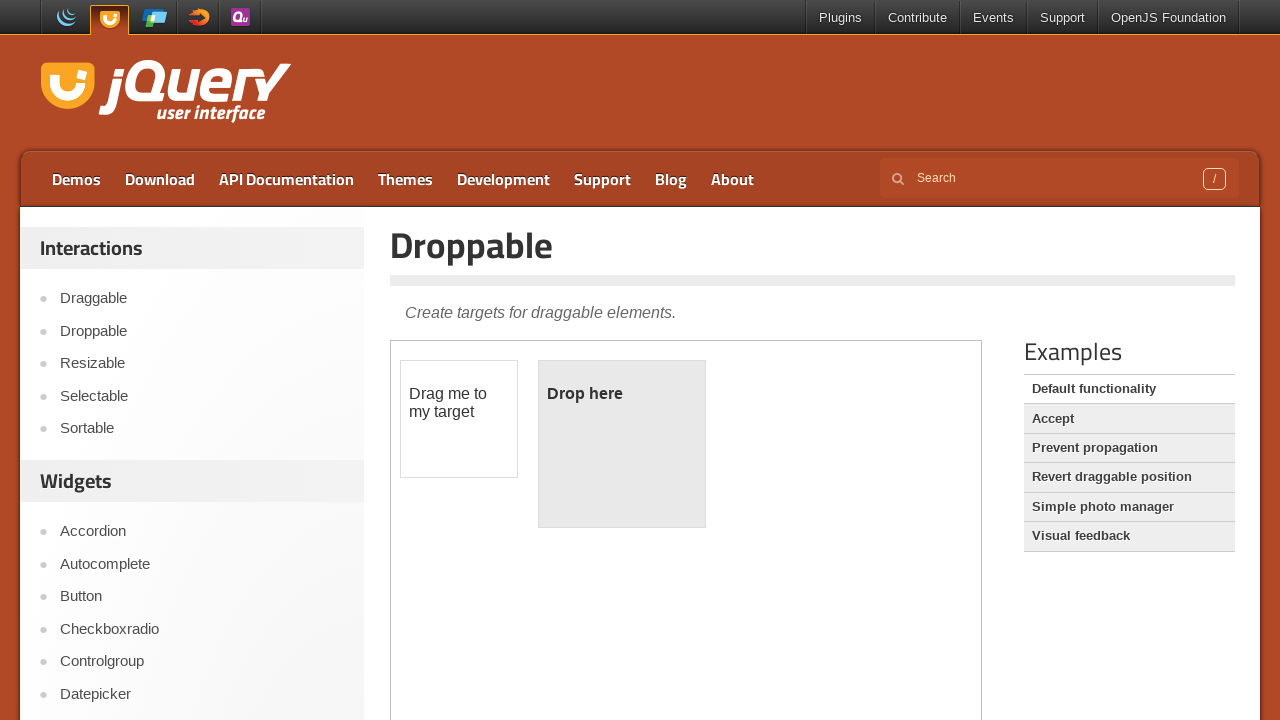

Located droppable target element
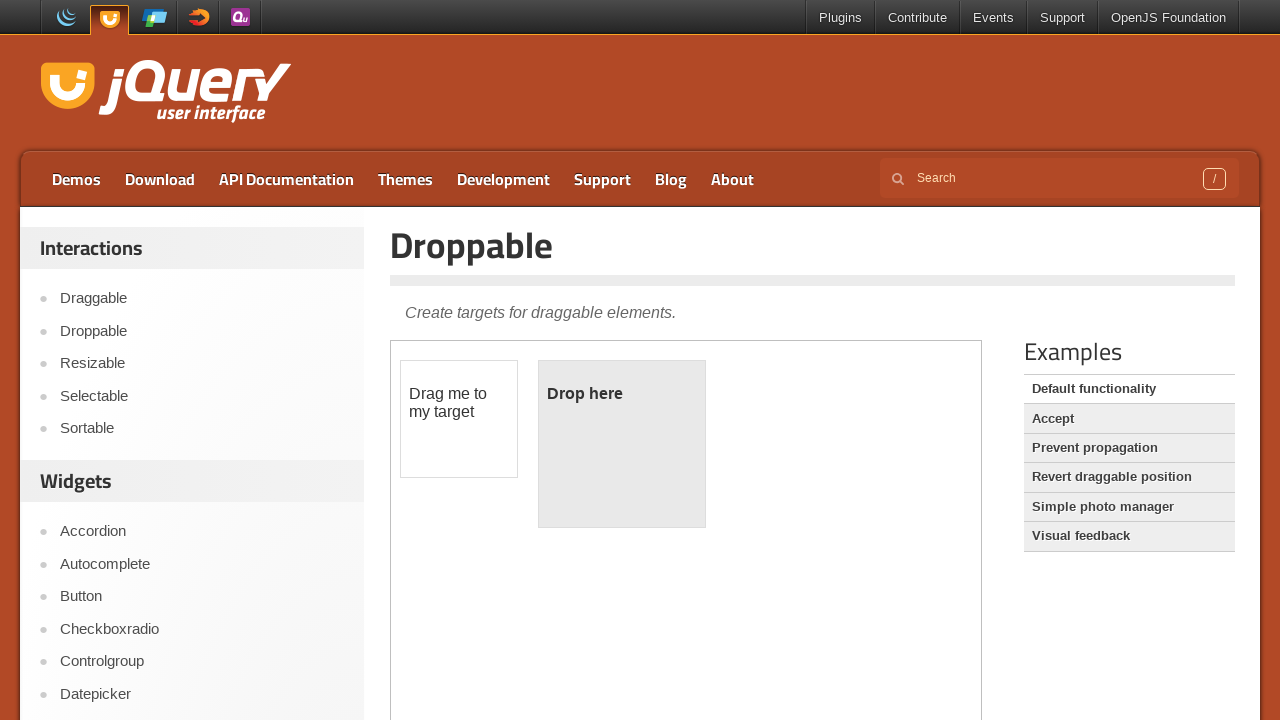

Verified draggable element has initial text 'Drag me to my target'
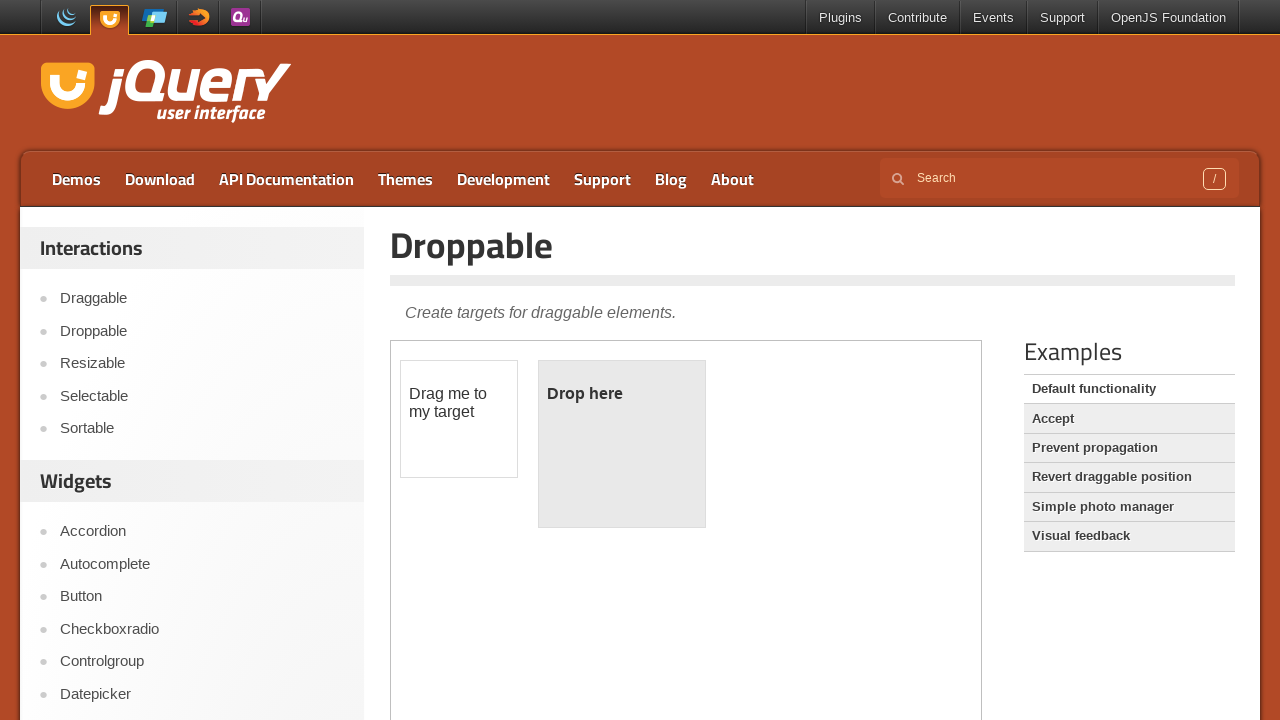

Verified drop target has initial text 'Drop here'
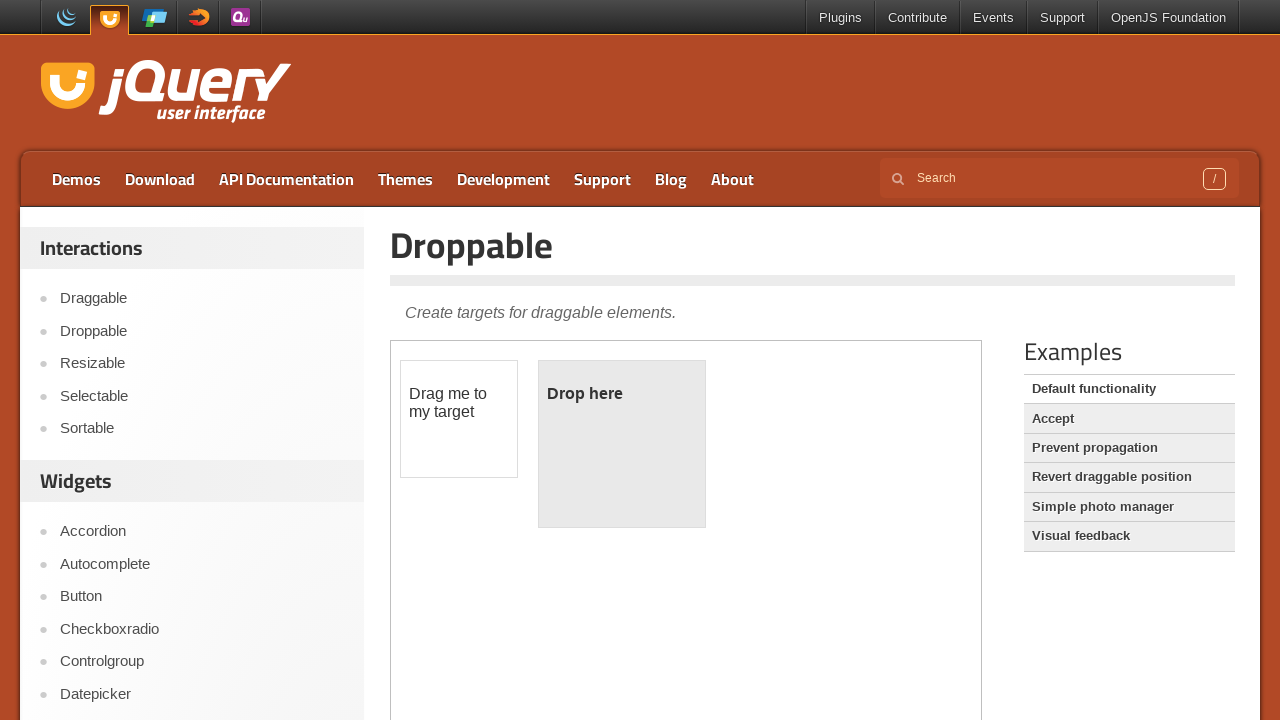

Dragged element to drop target at (622, 444)
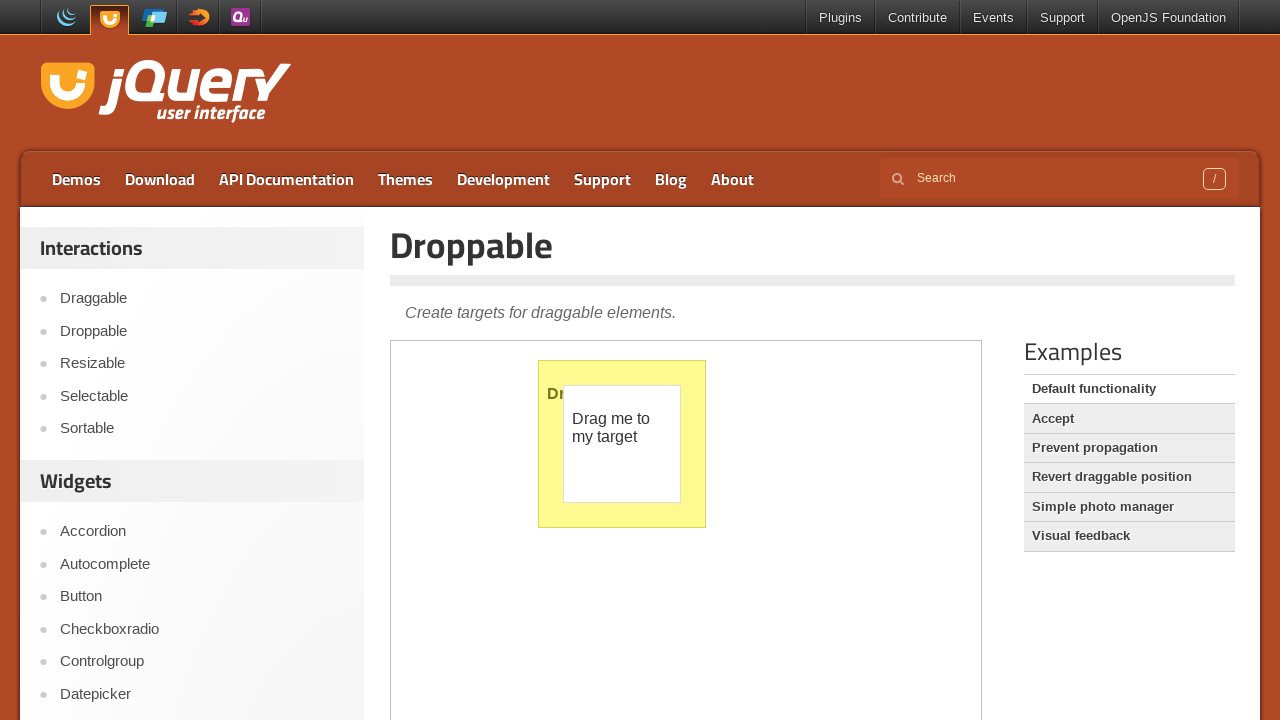

Verified drop target text changed to 'Dropped!' indicating successful drop
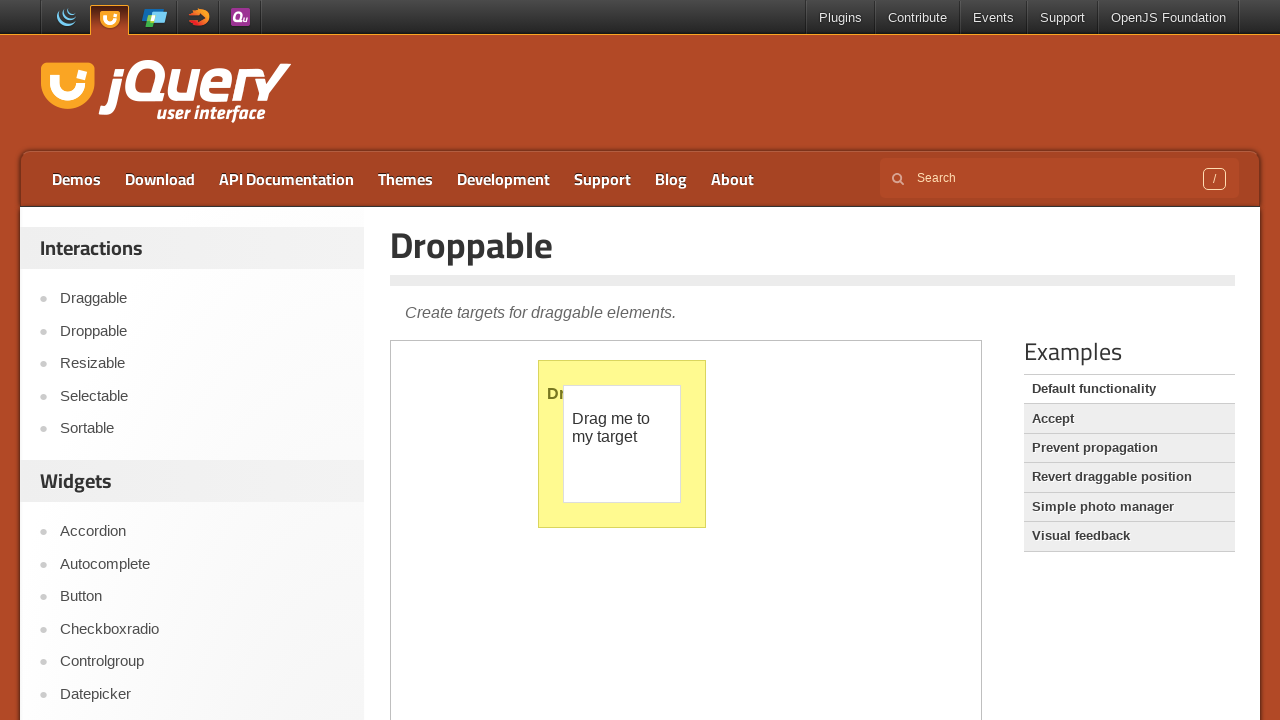

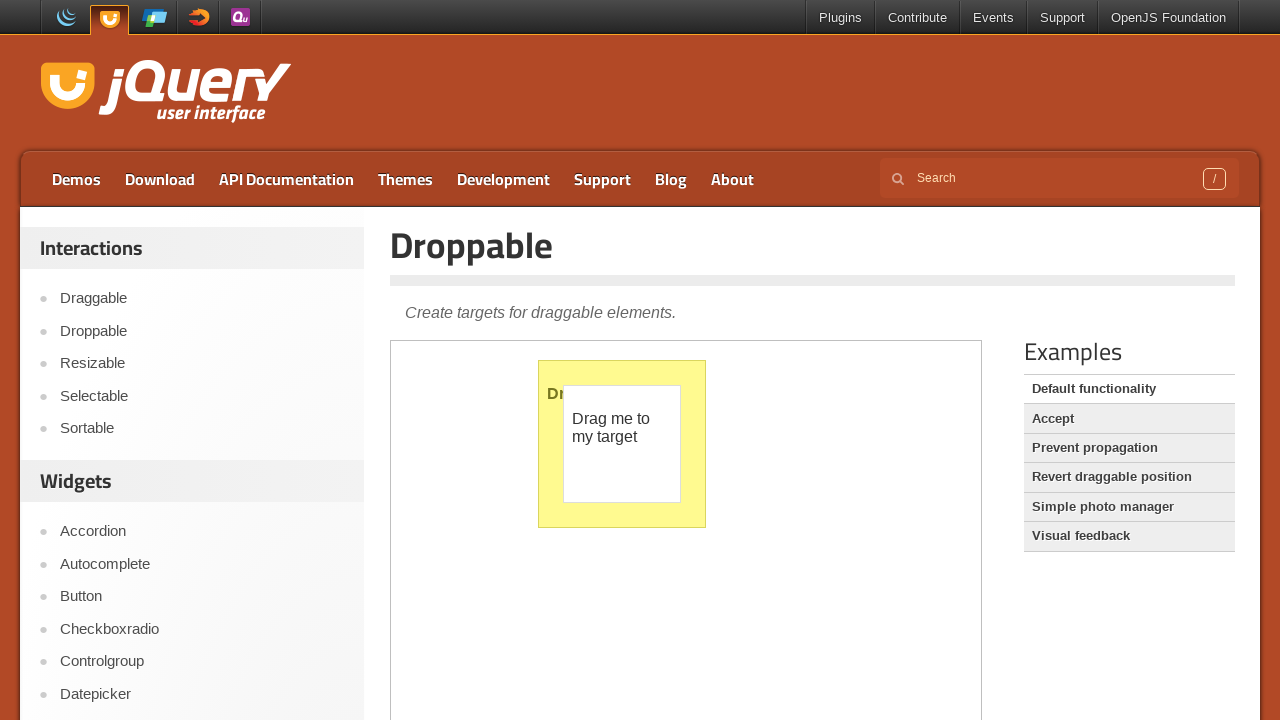